Tests implicit wait functionality by clicking a button that starts a timer and waiting for a message element to appear

Starting URL: http://seleniumpractise.blogspot.com/2016/08/how-to-use-explicit-wait-in-selenium.html

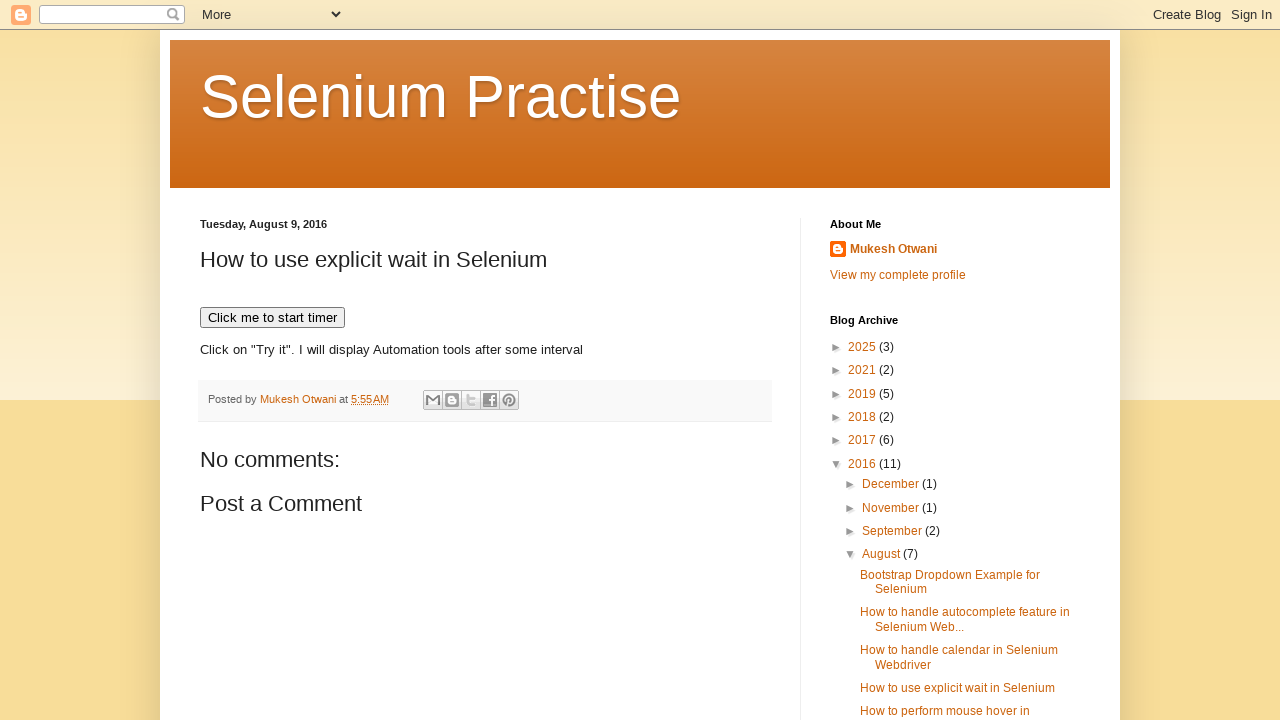

Clicked button to start timer at (272, 318) on xpath=//button[text()='Click me to start timer']
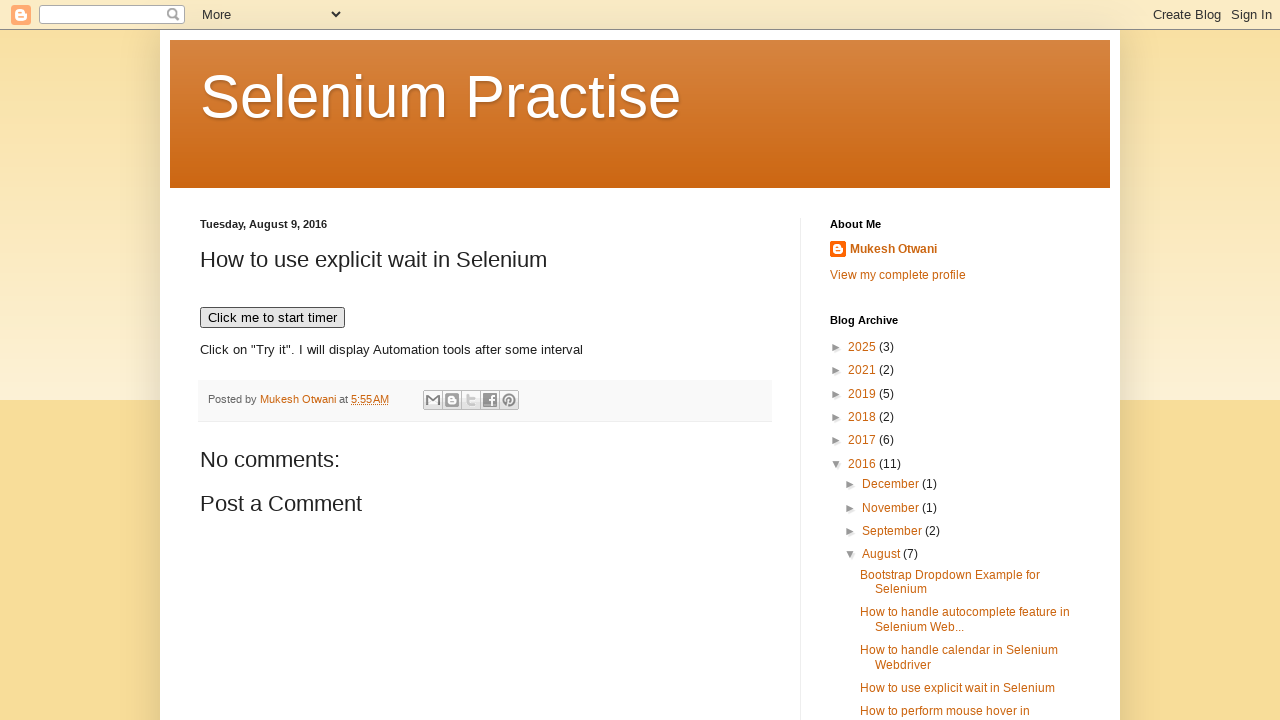

WebDriver message appeared after implicit wait
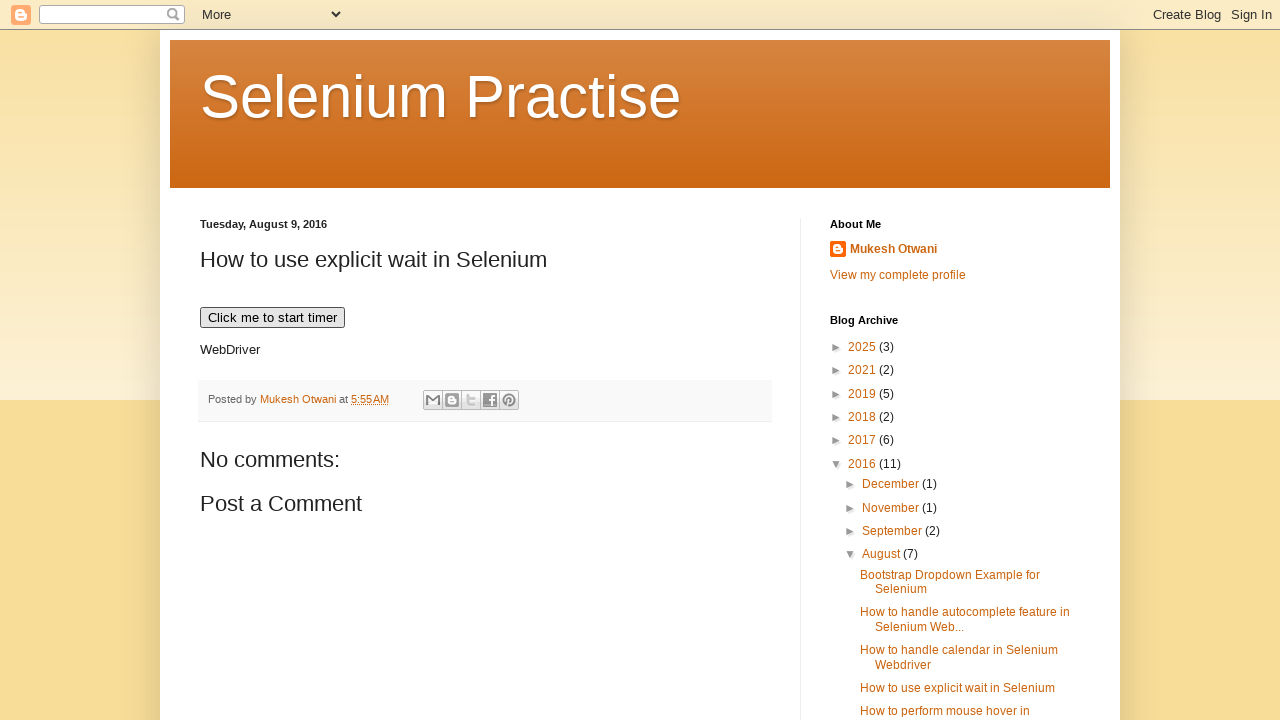

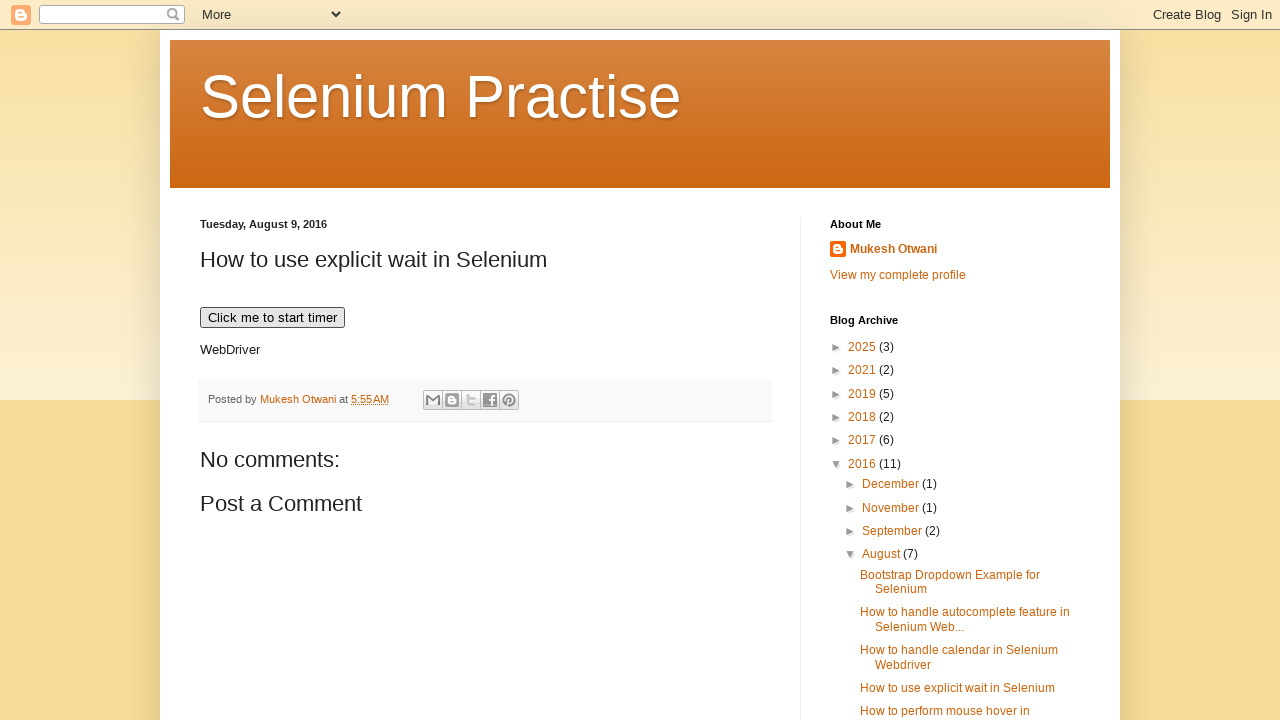